Tests right-click context menu functionality by right-clicking on an element and navigating through popup menu options

Starting URL: https://deluxe-menu.com/popup-mode-sample.html

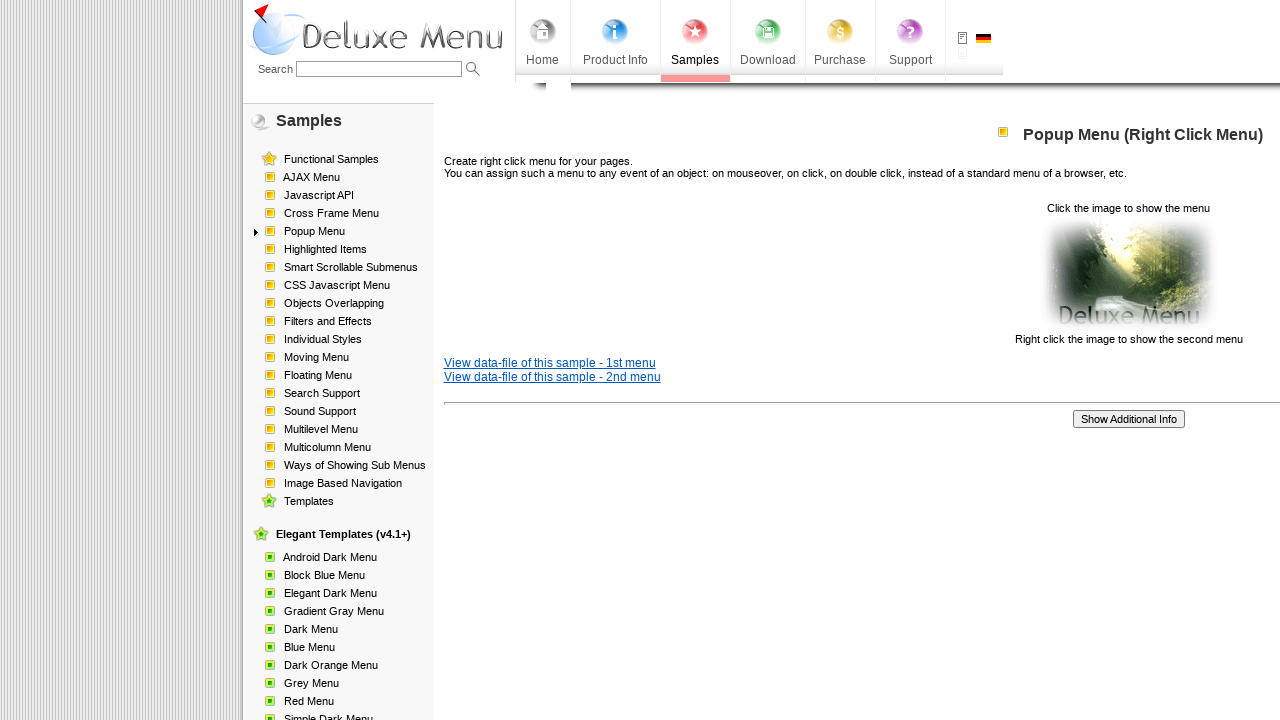

Right-clicked on image element to open context menu at (1128, 274) on xpath=/html/body/div/table/tbody/tr/td[2]/div[2]/table[1]/tbody/tr/td[3]/p[2]/im
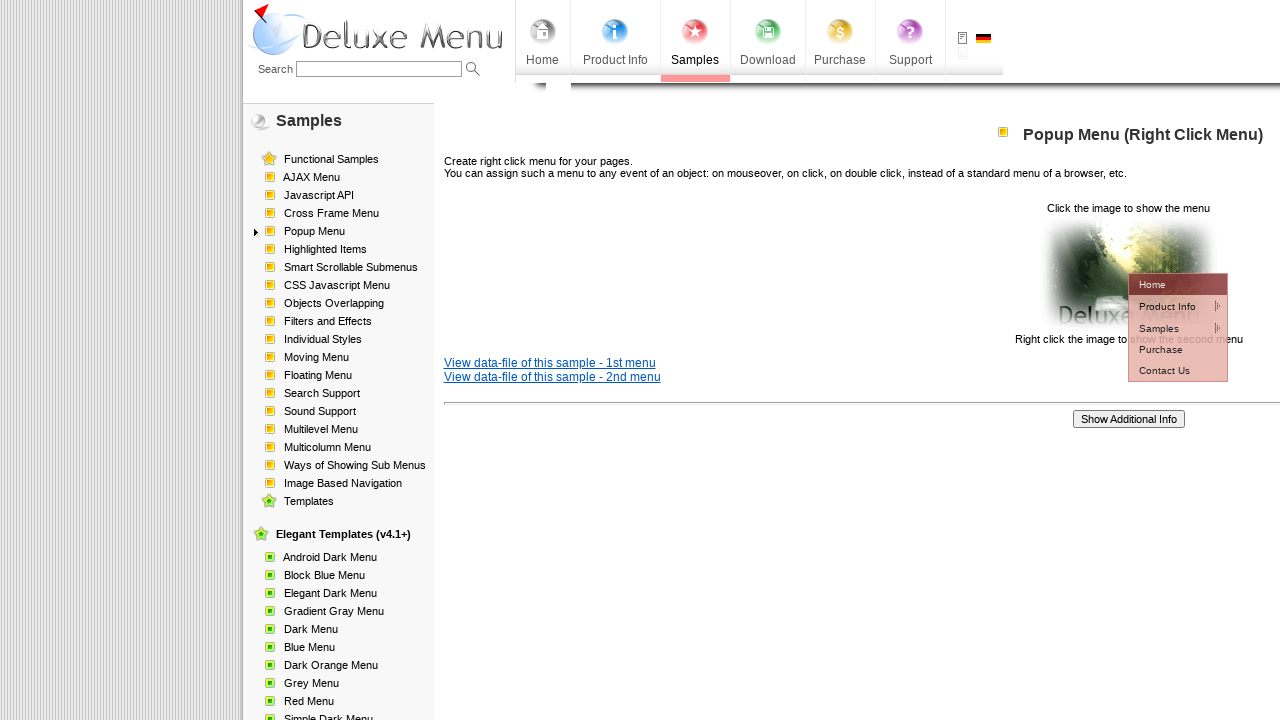

Clicked first menu item from context menu at (1165, 306) on xpath=/html/body/div/table/tbody/tr/td[2]/div[2]/table[1]/tbody/tr/td[3]/div[5]/
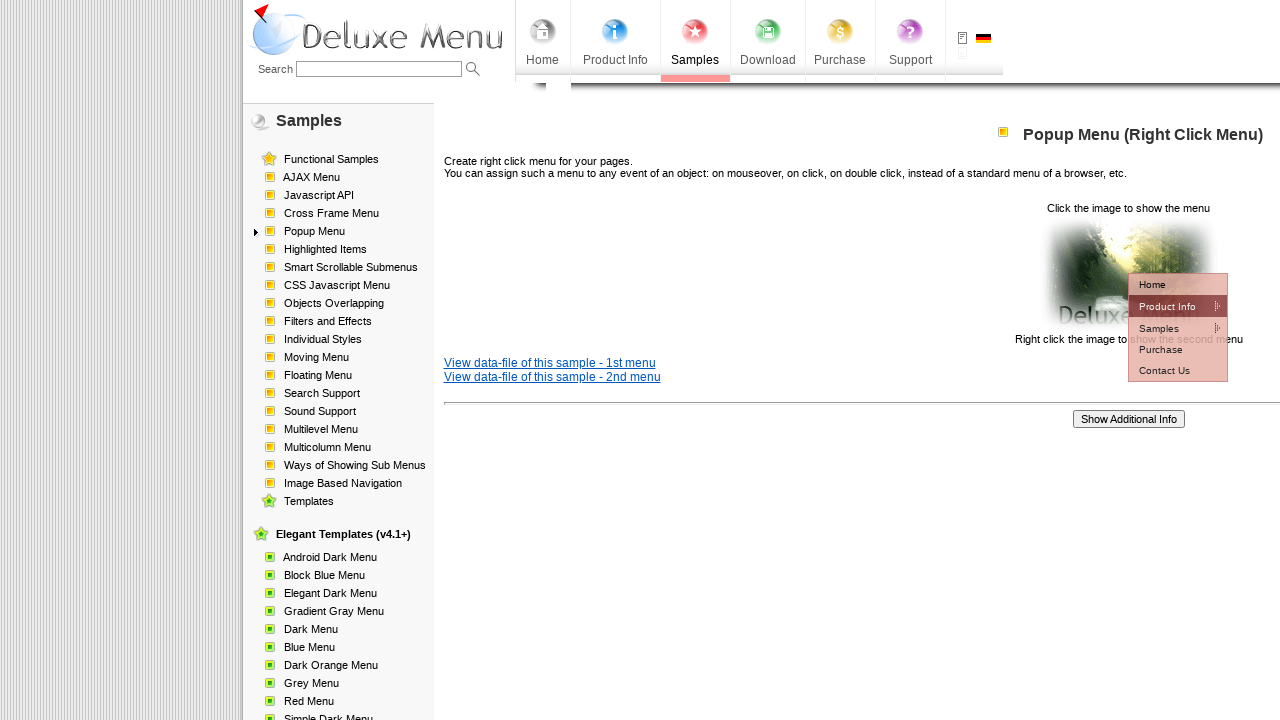

Clicked second menu item from context menu at (1052, 327) on xpath=//td[@id="dm2m2i1tdT"]
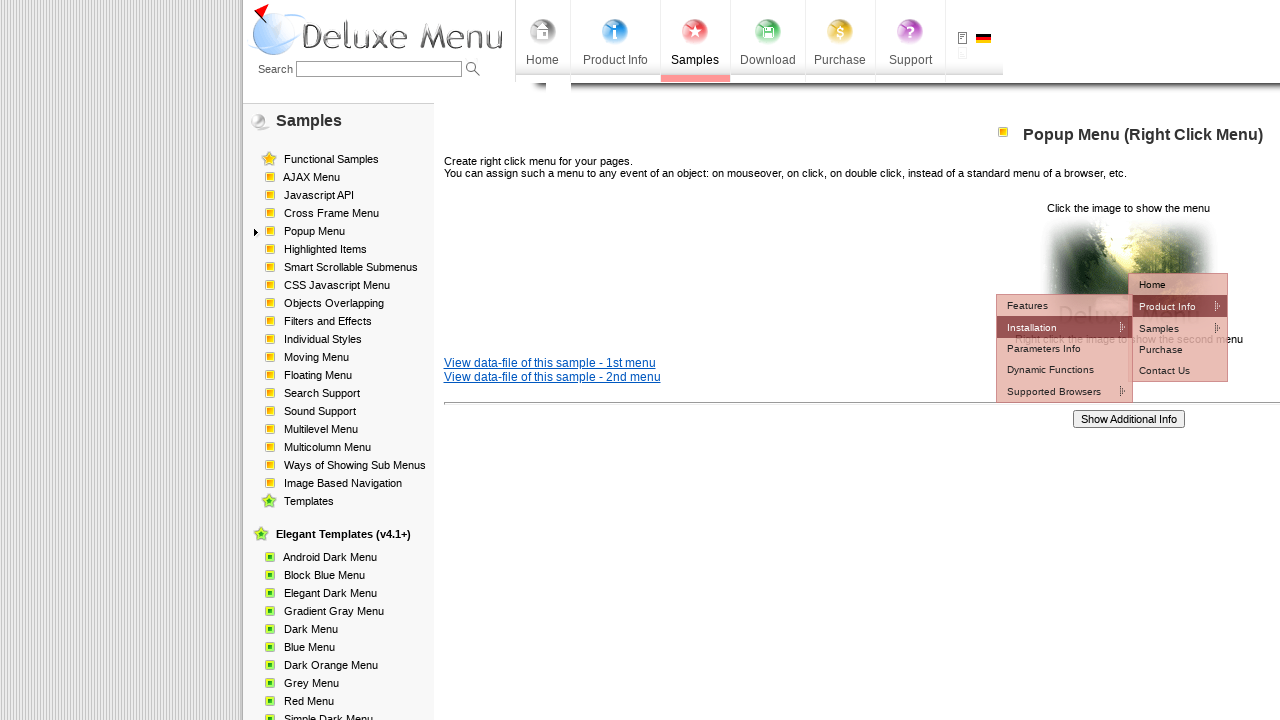

Clicked third menu item from context menu at (1178, 326) on xpath=//td[@id="dm2m3i0tdT"]
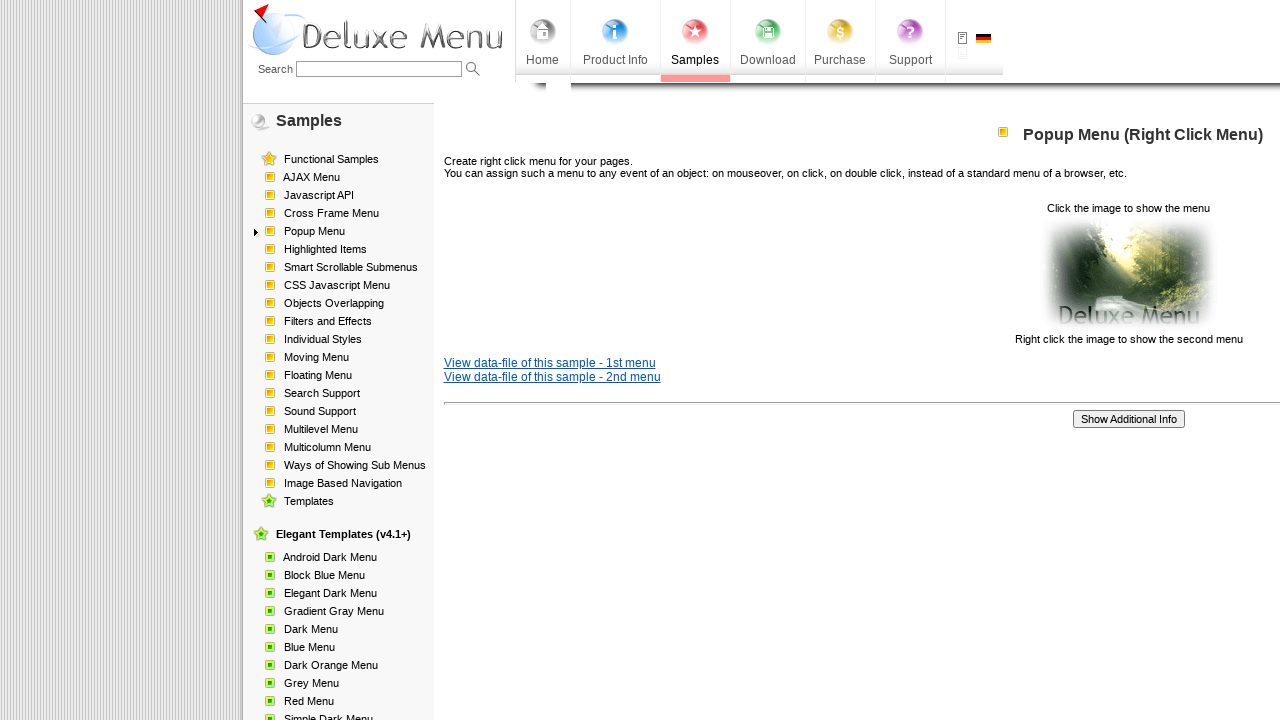

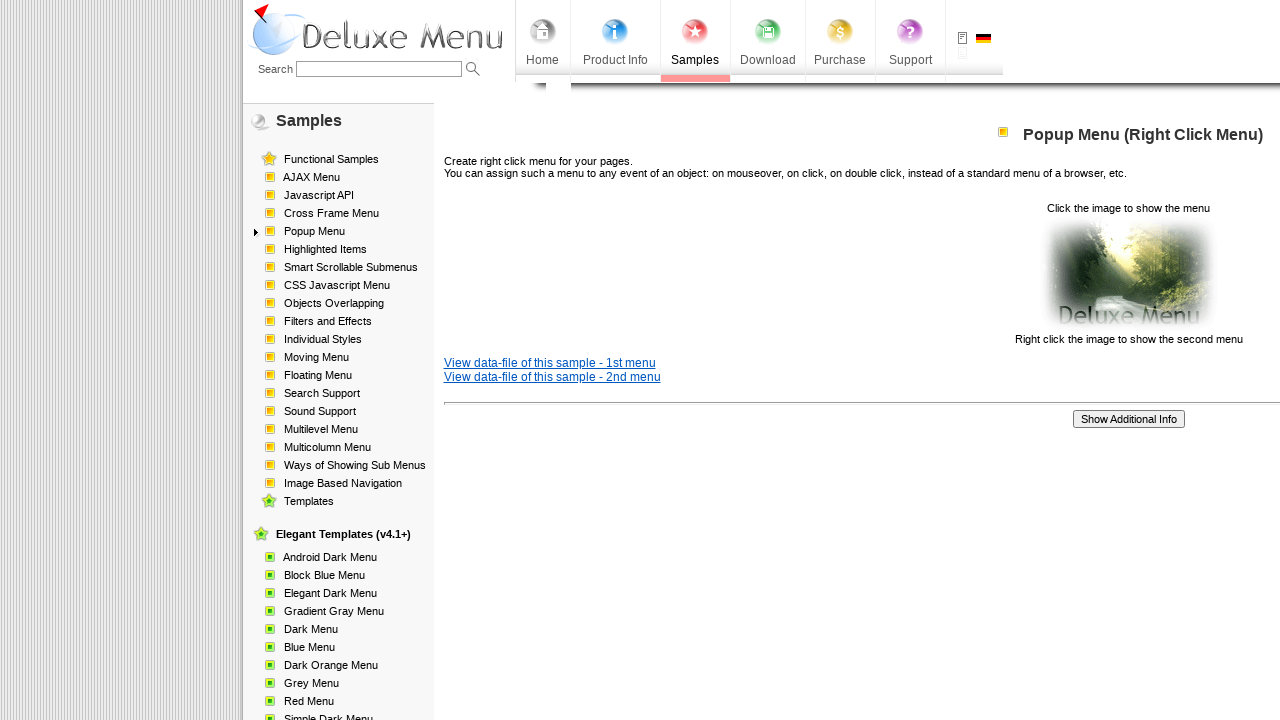